Tests sorting a table's Email column in ascending order by clicking the column header and verifying the text values are sorted alphabetically

Starting URL: http://the-internet.herokuapp.com/tables

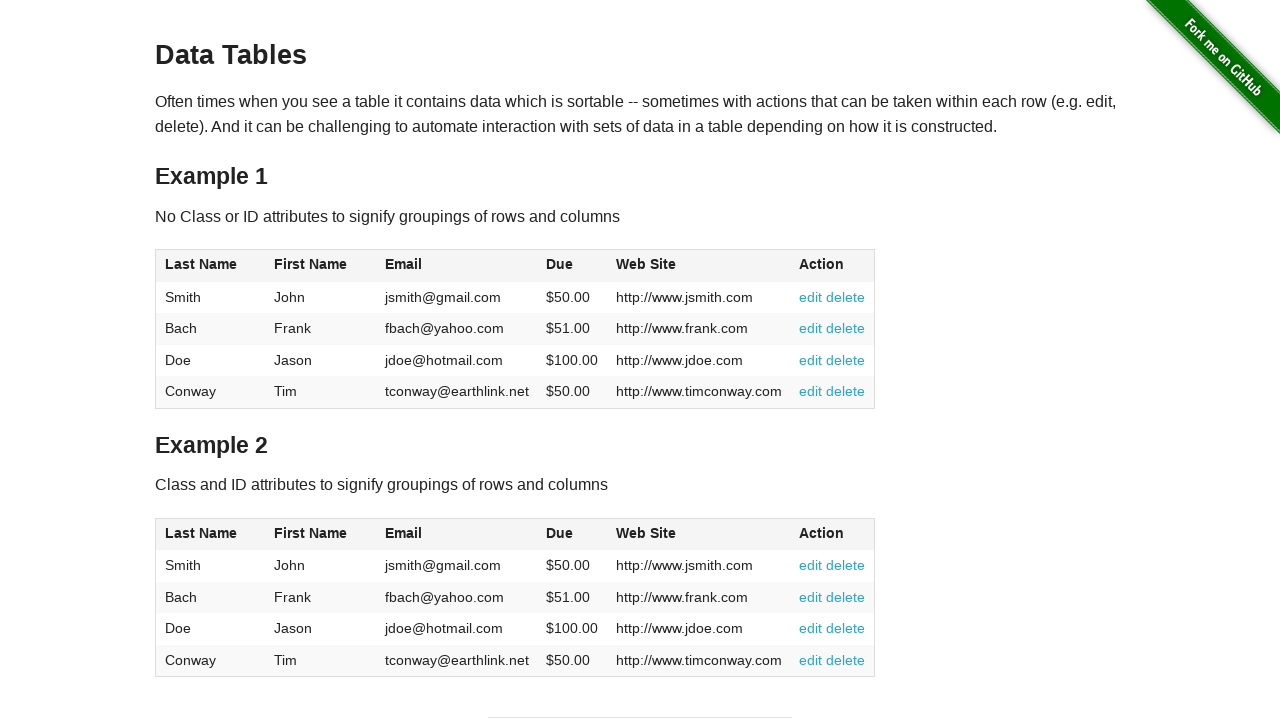

Clicked Email column header to sort in ascending order at (457, 266) on #table1 thead tr th:nth-of-type(3)
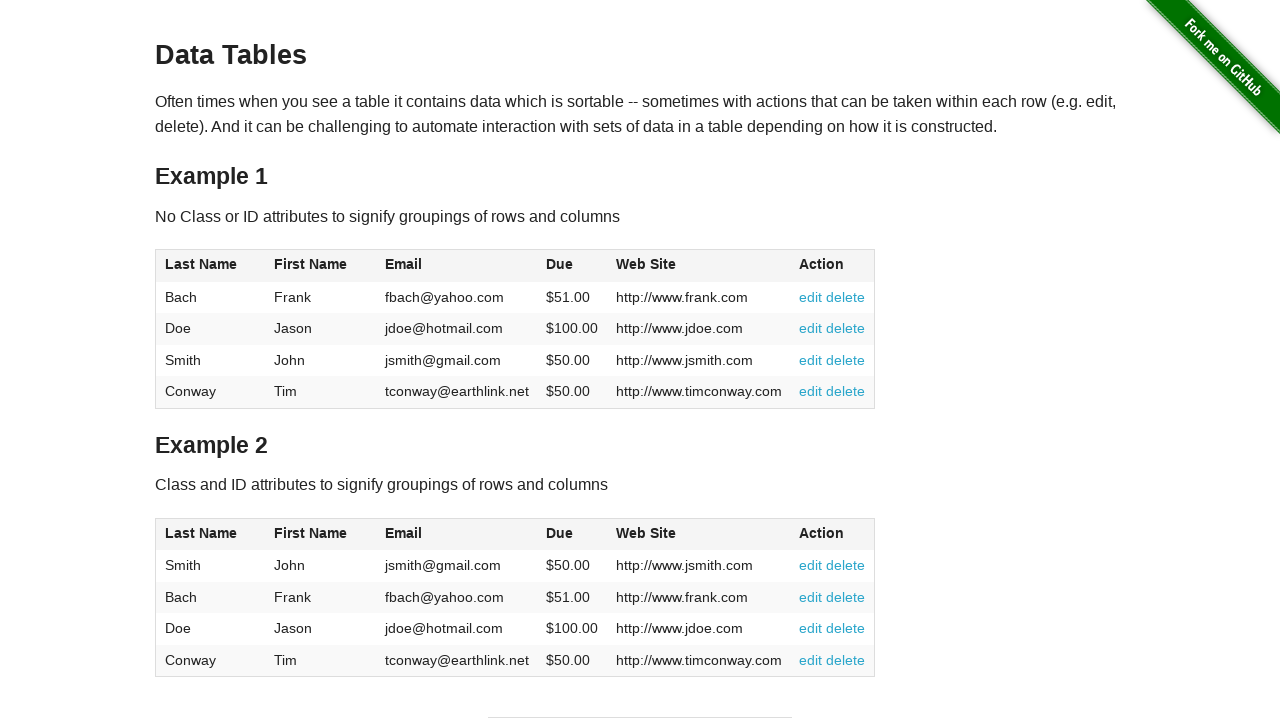

Verified Email column is sorted in ascending order
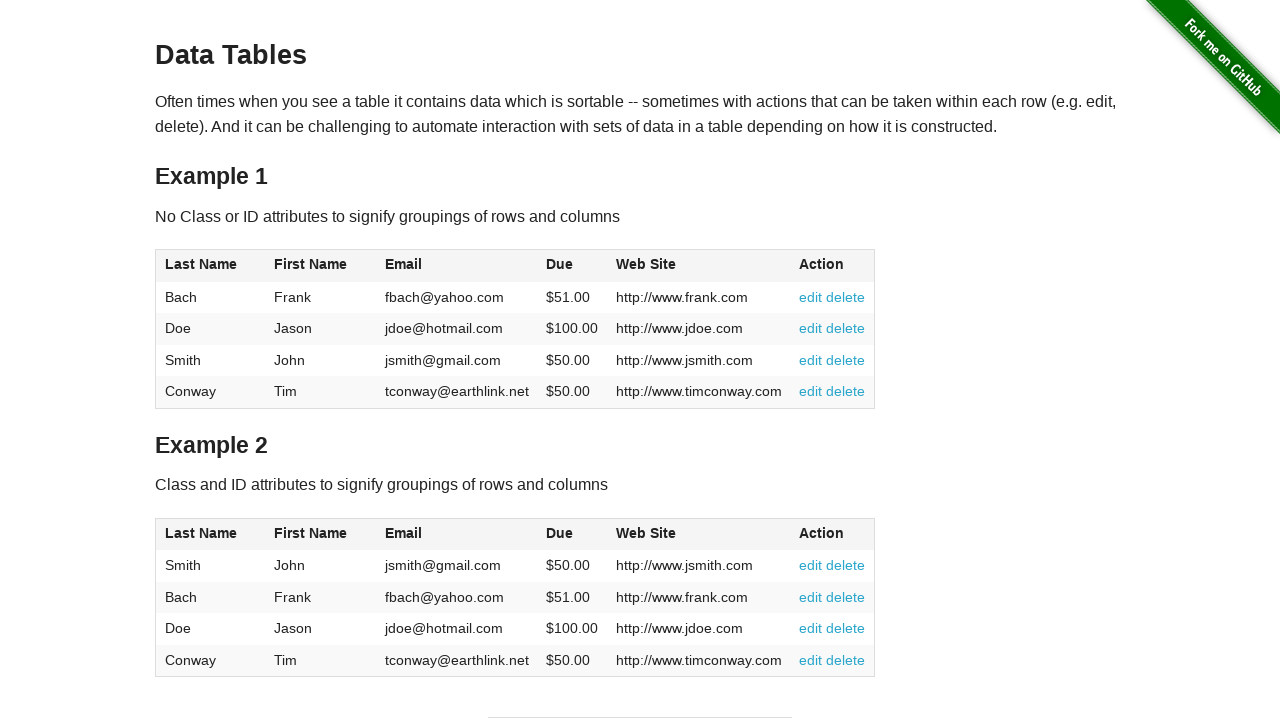

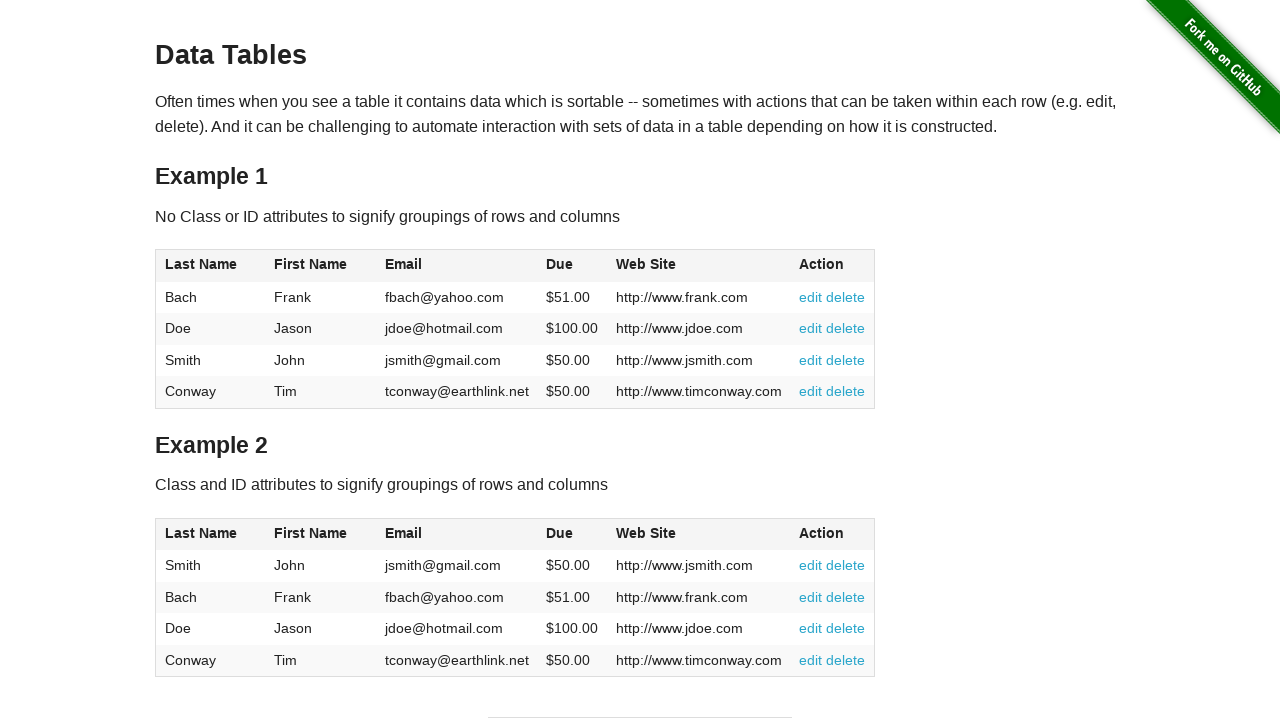